Tests registration form by entering only the ruler name field, then submitting to verify the missing login name error.

Starting URL: https://webgame.cz/wg/service.php?p=regplayer

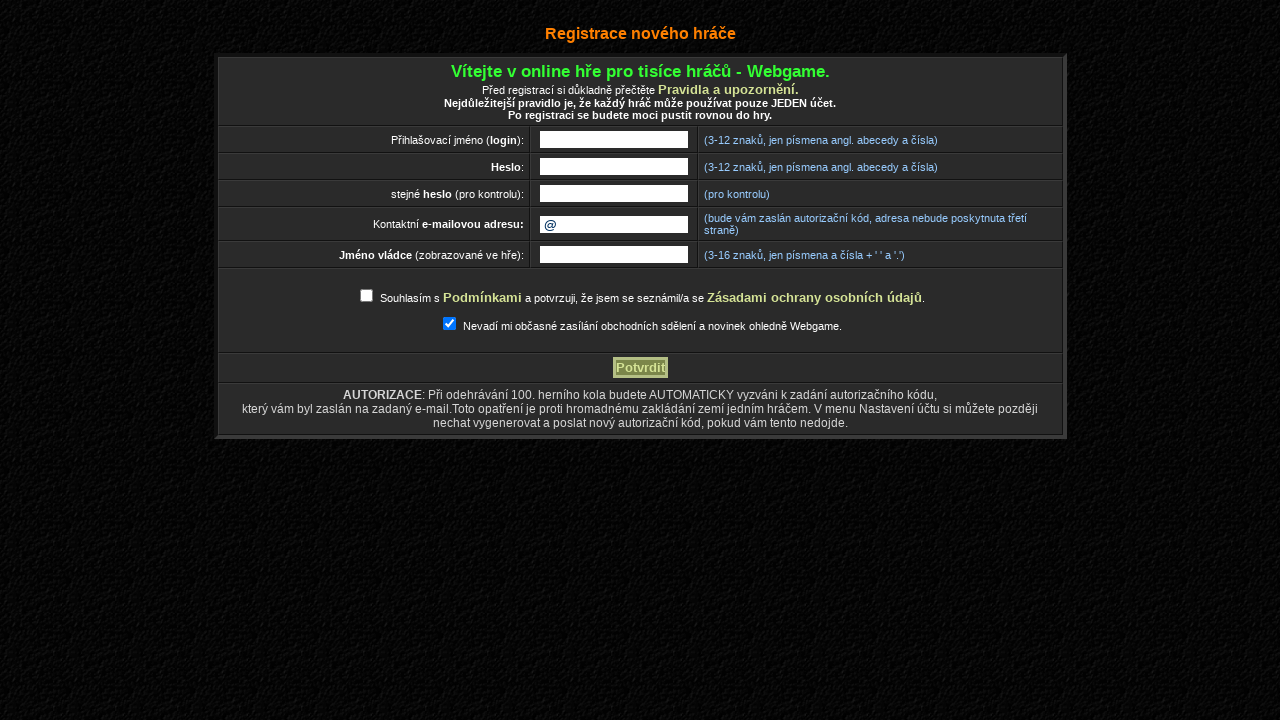

Filled ruler name field with 'RulerKing' on input[name='pname0']
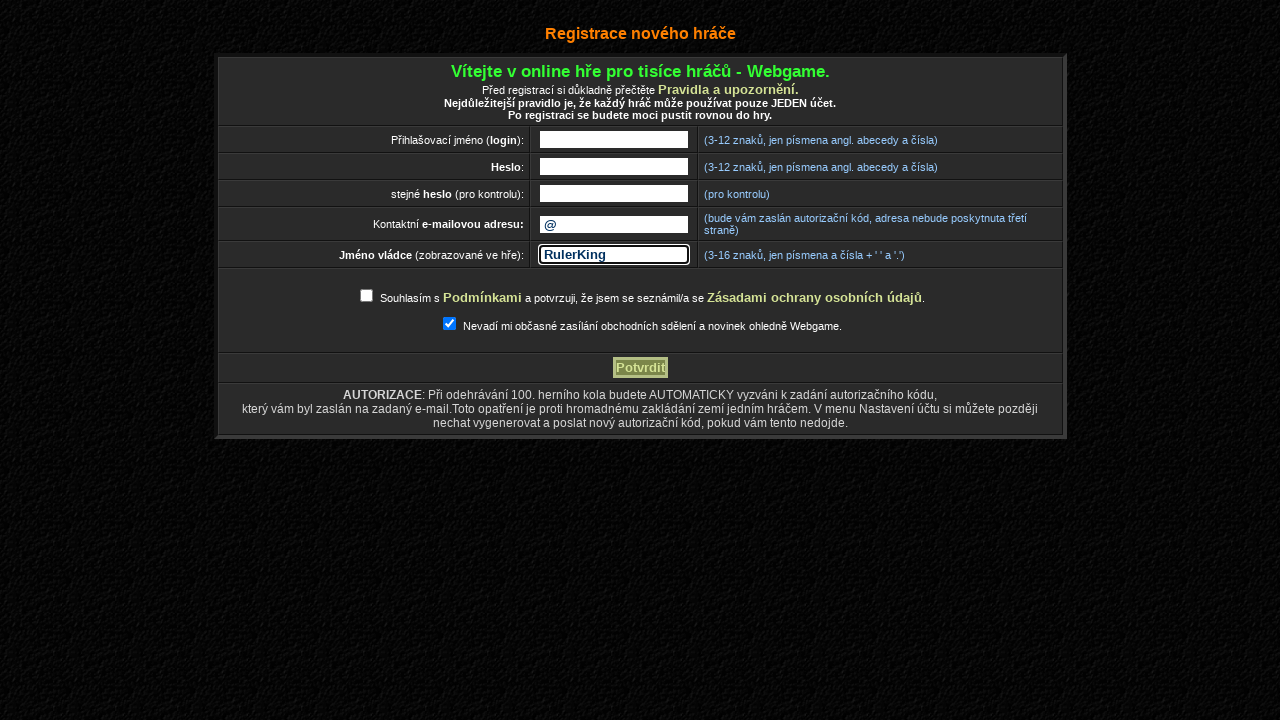

Clicked terms consent checkbox at (366, 296) on #terms_consent
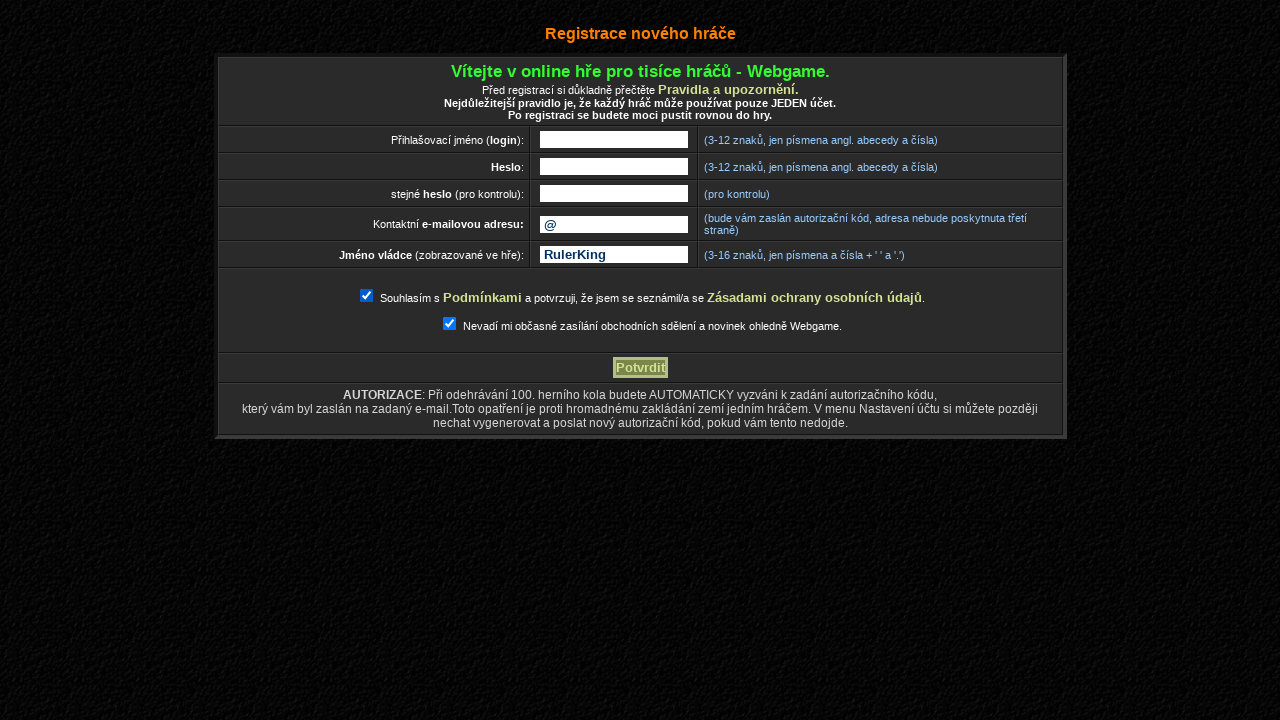

Clicked registration button to submit form at (640, 368) on input[name='action']
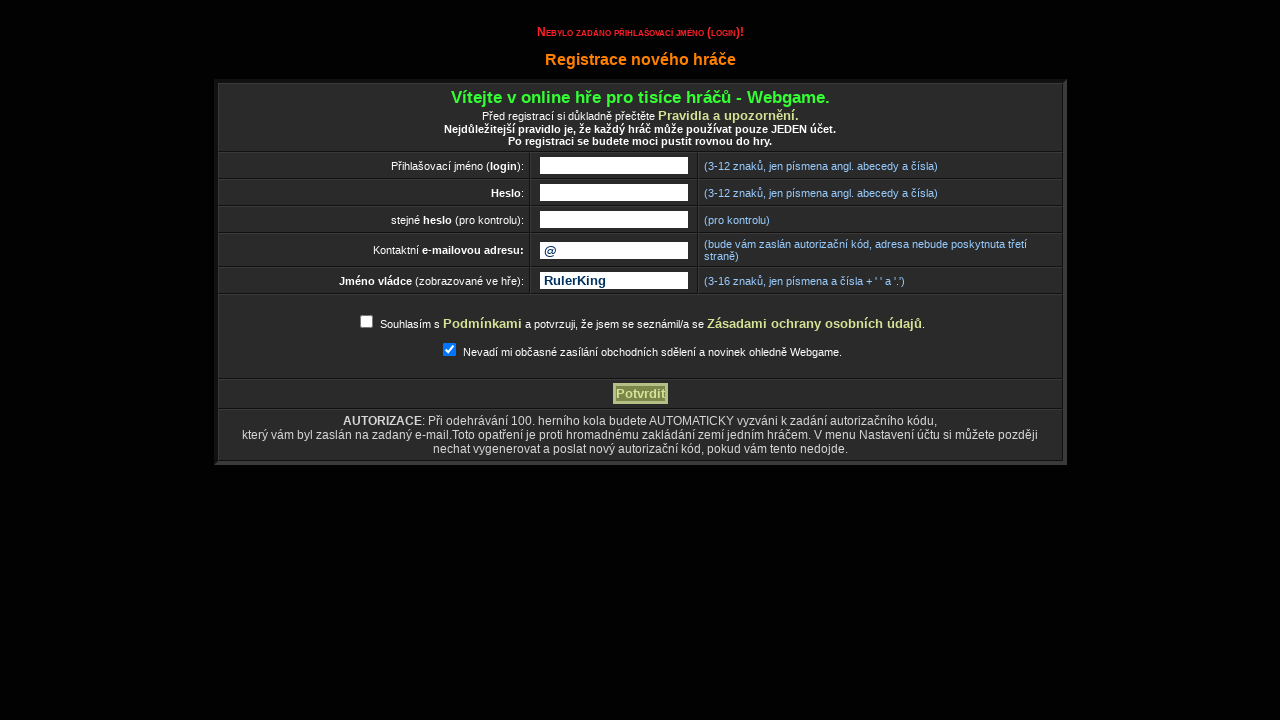

Error message appeared - missing login name field validation confirmed
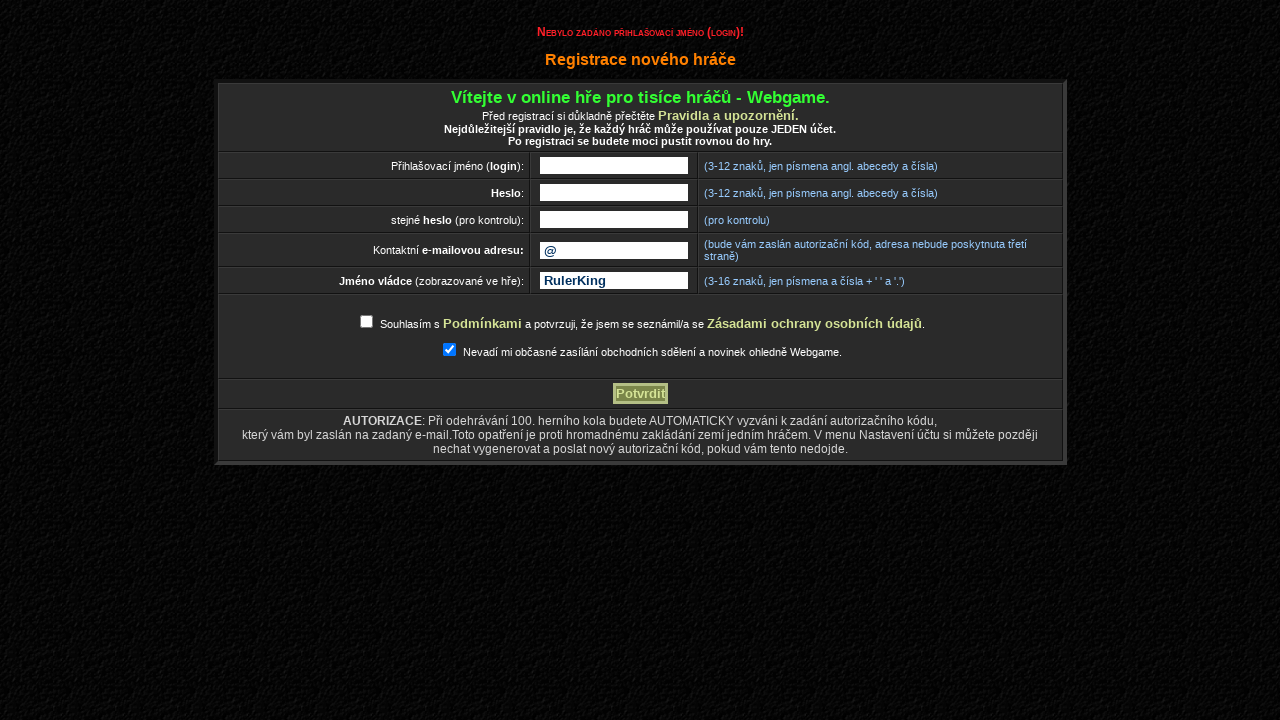

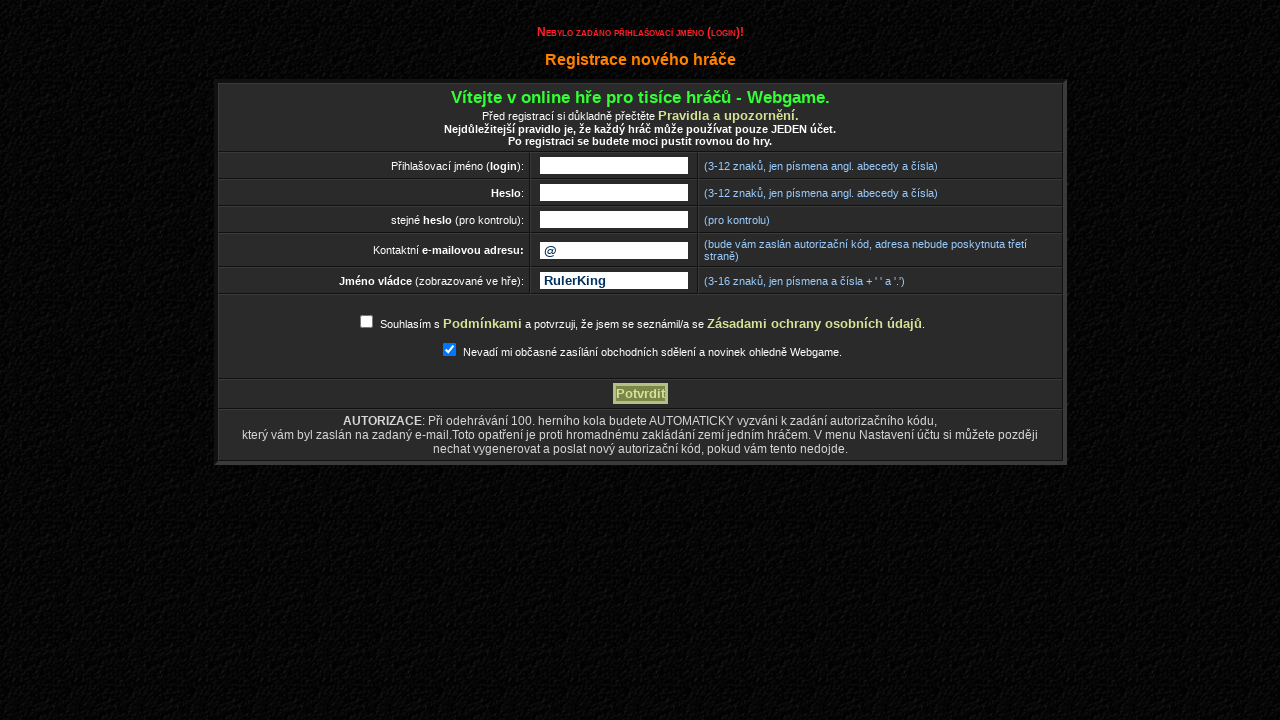